Tests autocomplete functionality by typing partial text and using keyboard navigation to select "India" from dropdown suggestions

Starting URL: https://www.rahulshettyacademy.com/AutomationPractice/

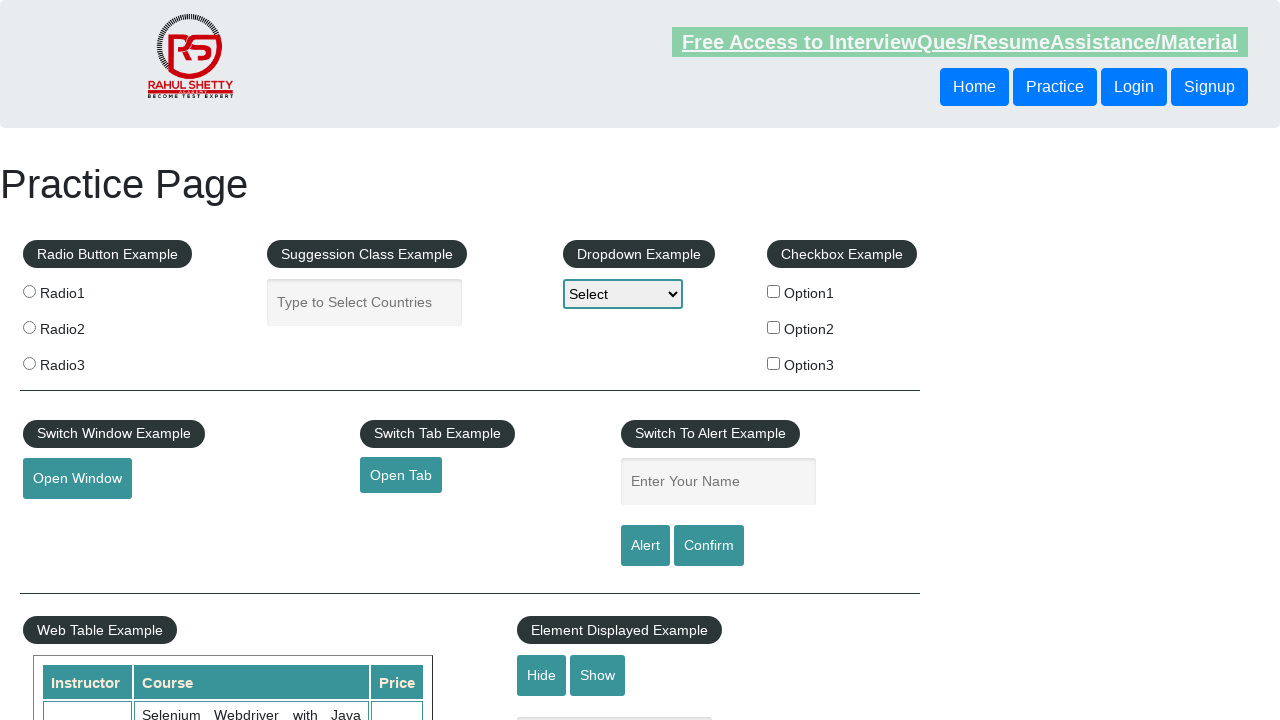

Filled autocomplete field with 'Ind' on #autocomplete
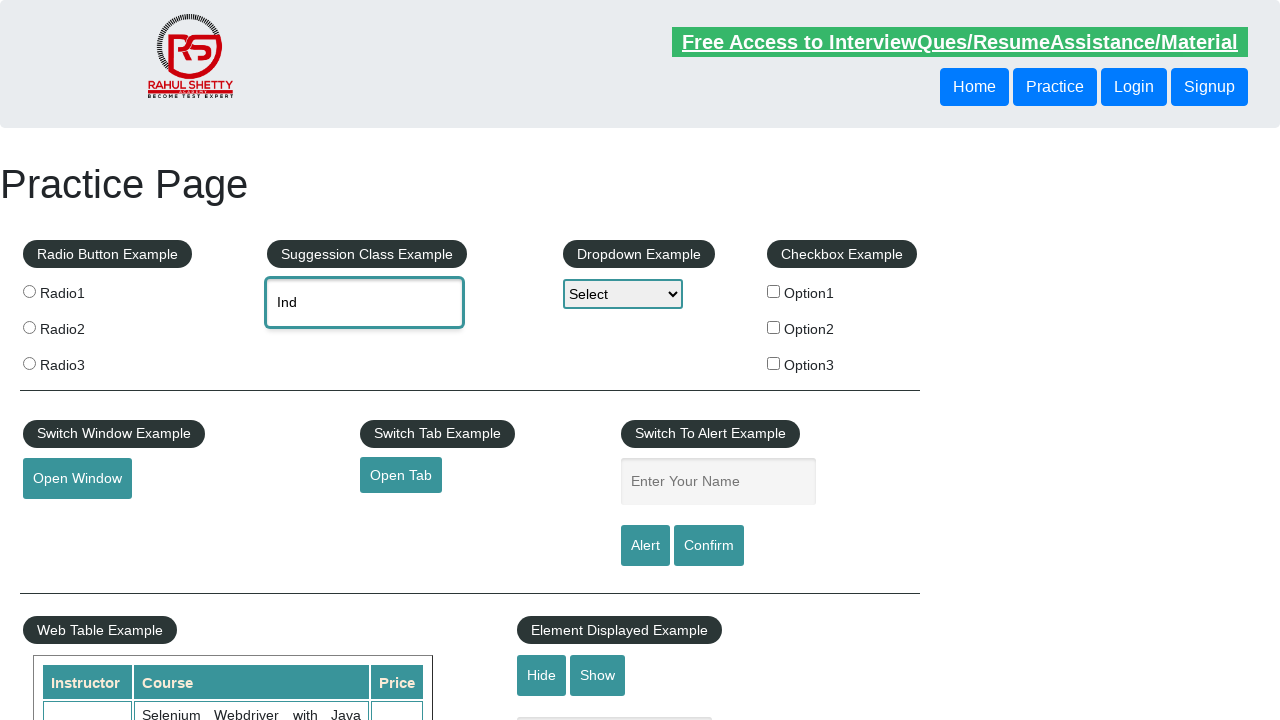

Waited 500ms for dropdown suggestions to appear
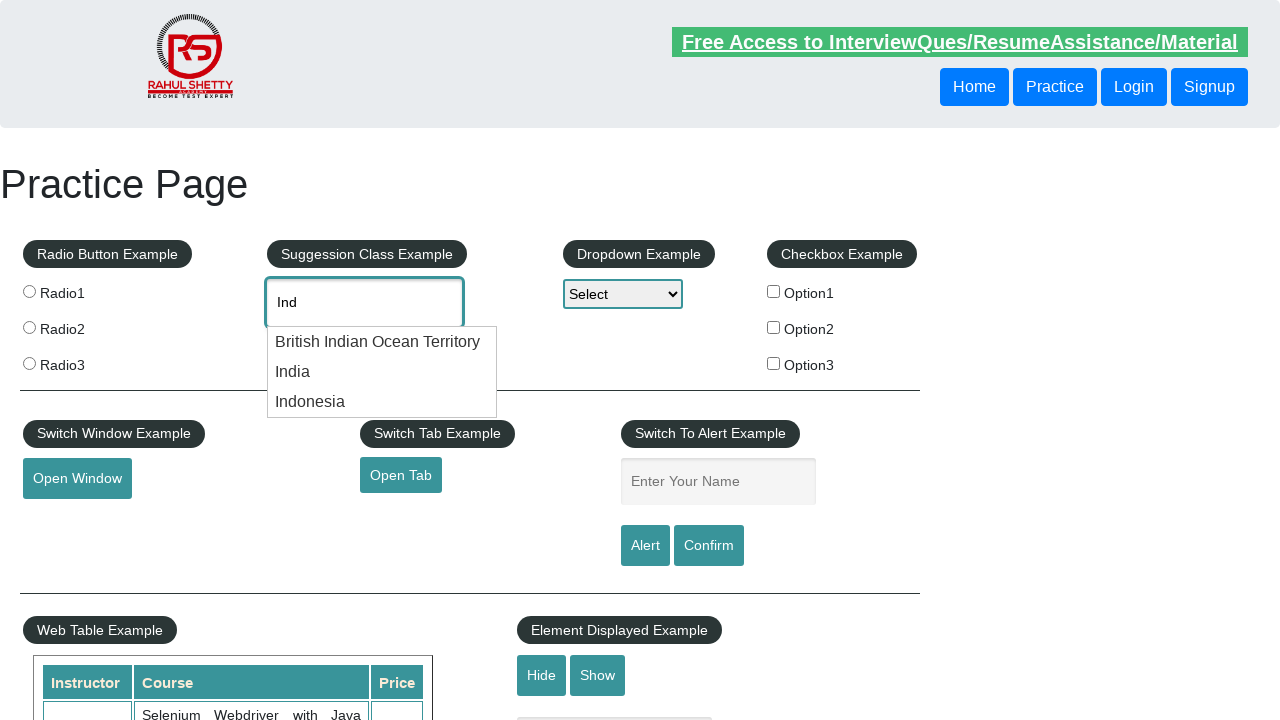

Checked current autocomplete value: 'Ind'
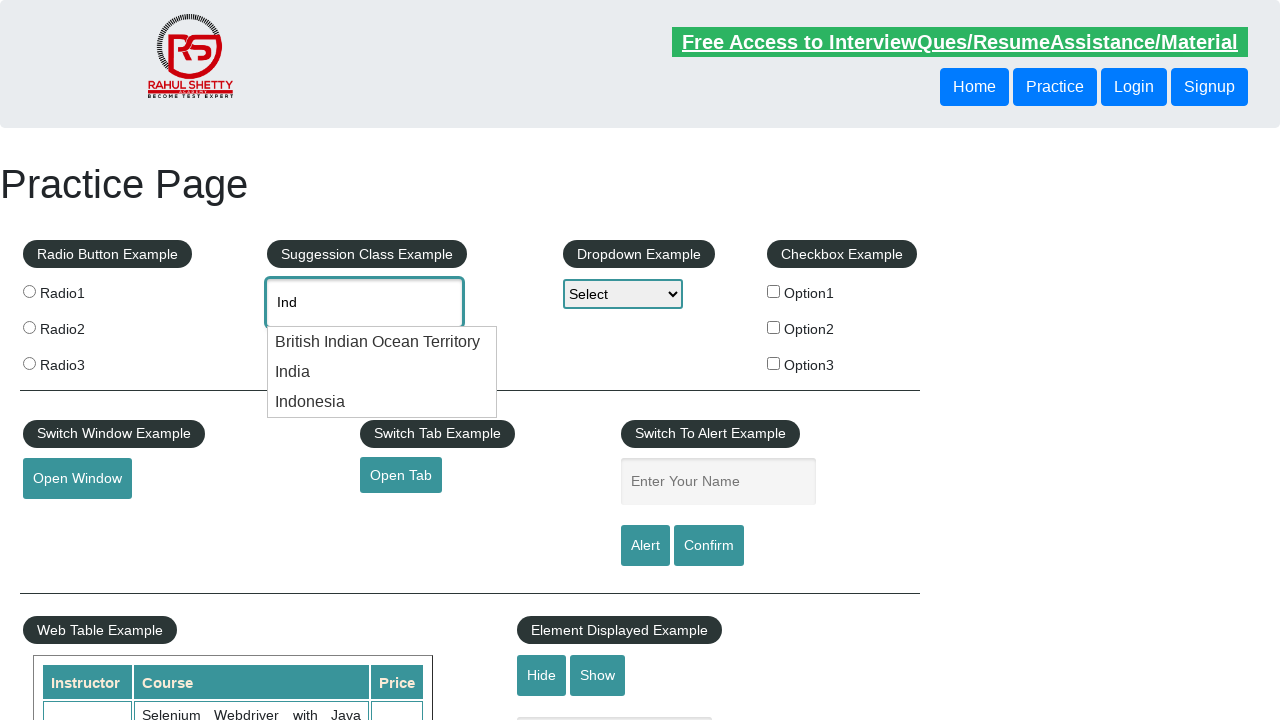

Pressed ArrowDown key to navigate to next dropdown option on #autocomplete
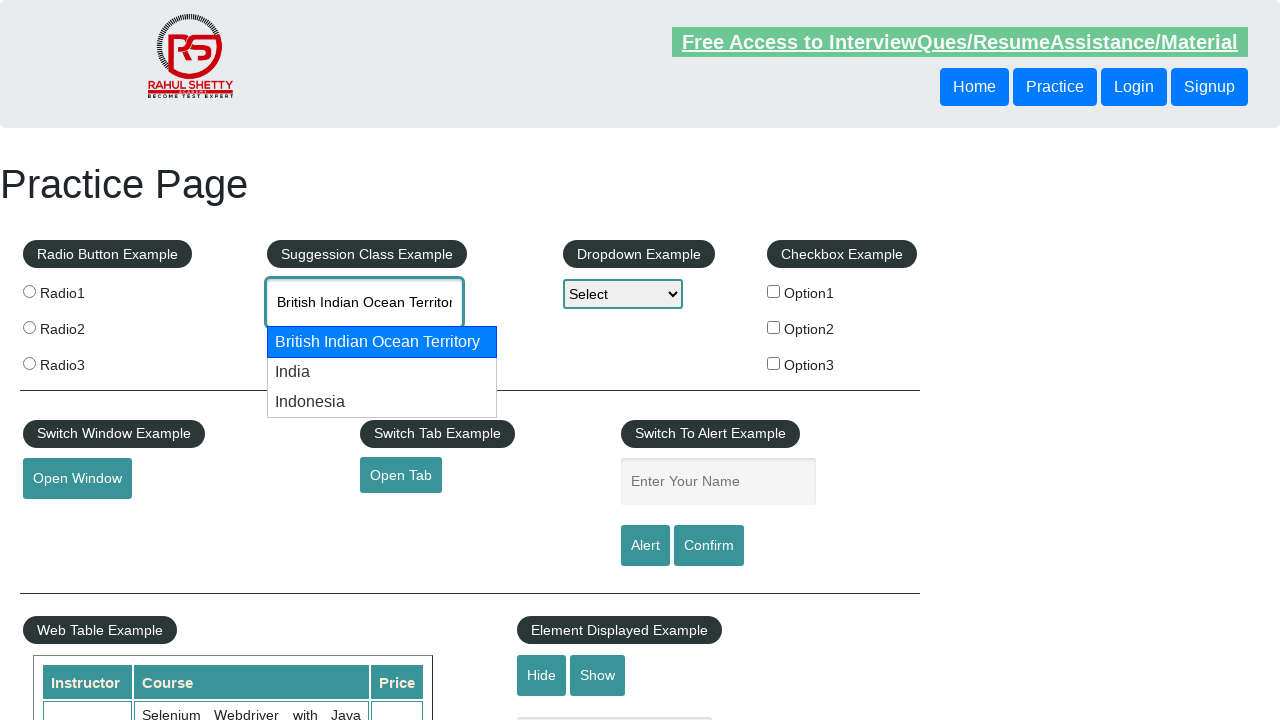

Waited 100ms for dropdown to update
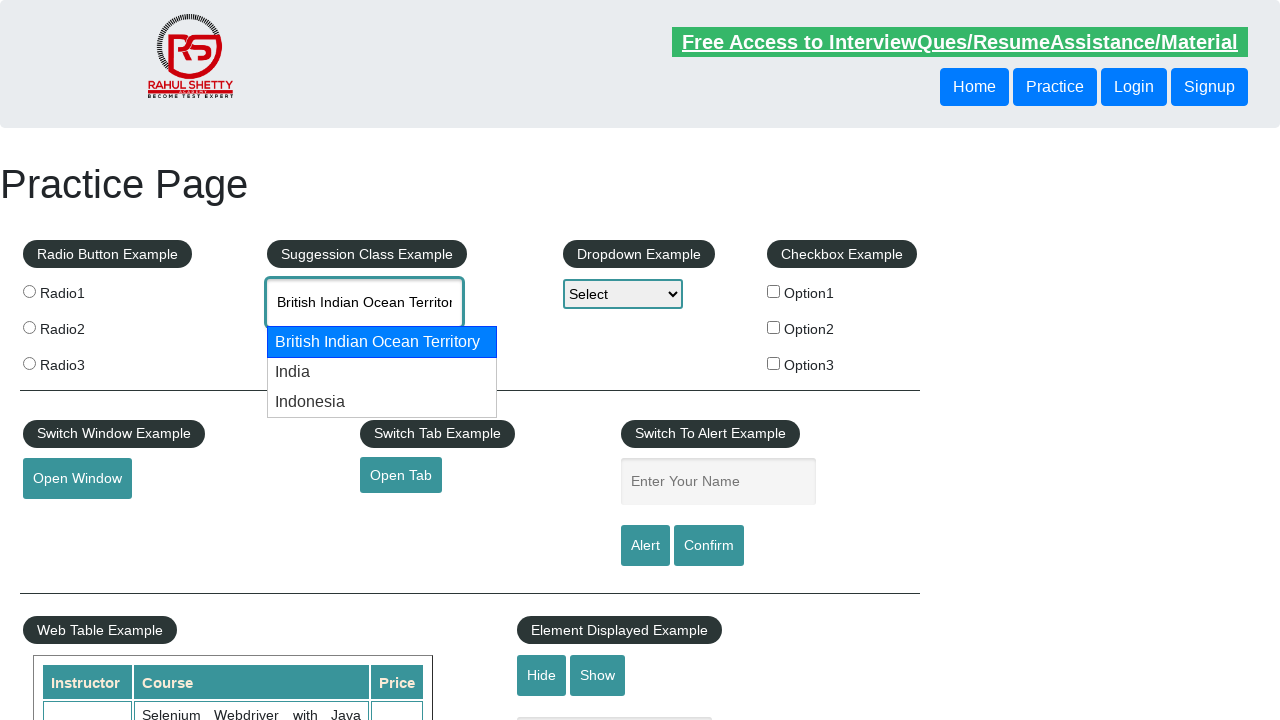

Checked current autocomplete value: 'British Indian Ocean Territory'
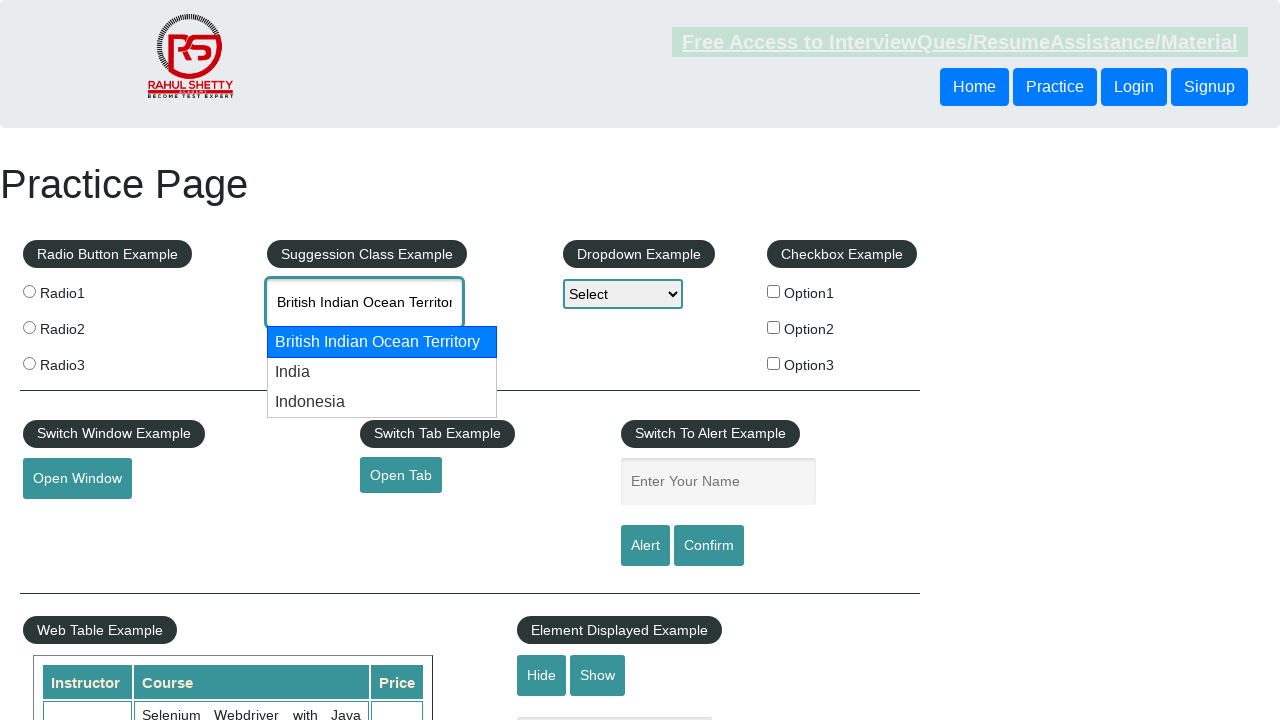

Pressed ArrowDown key to navigate to next dropdown option on #autocomplete
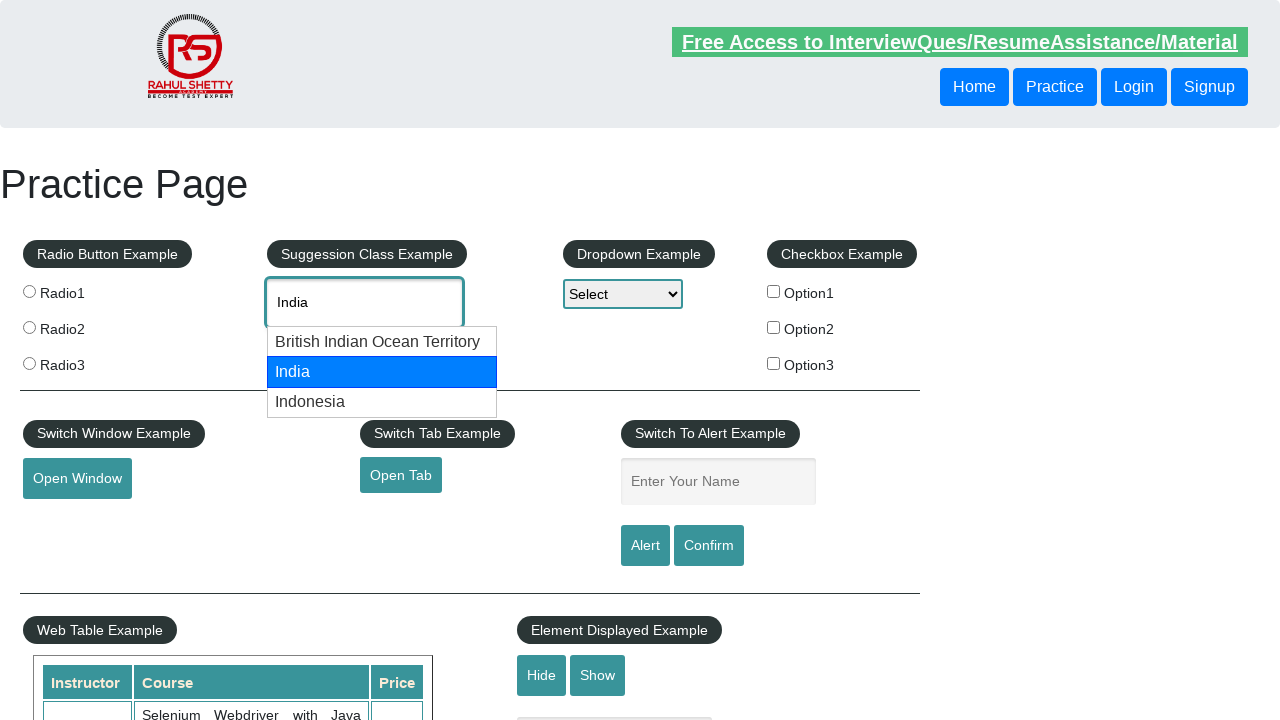

Waited 100ms for dropdown to update
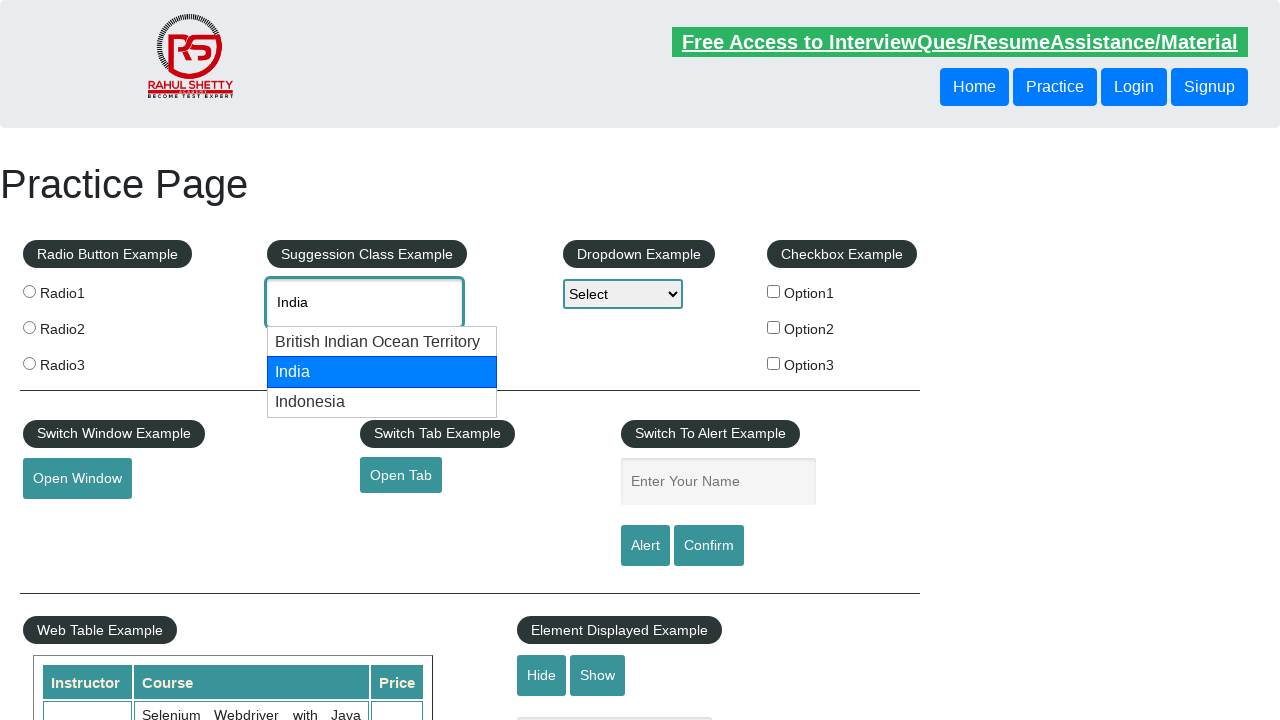

Checked current autocomplete value: 'India'
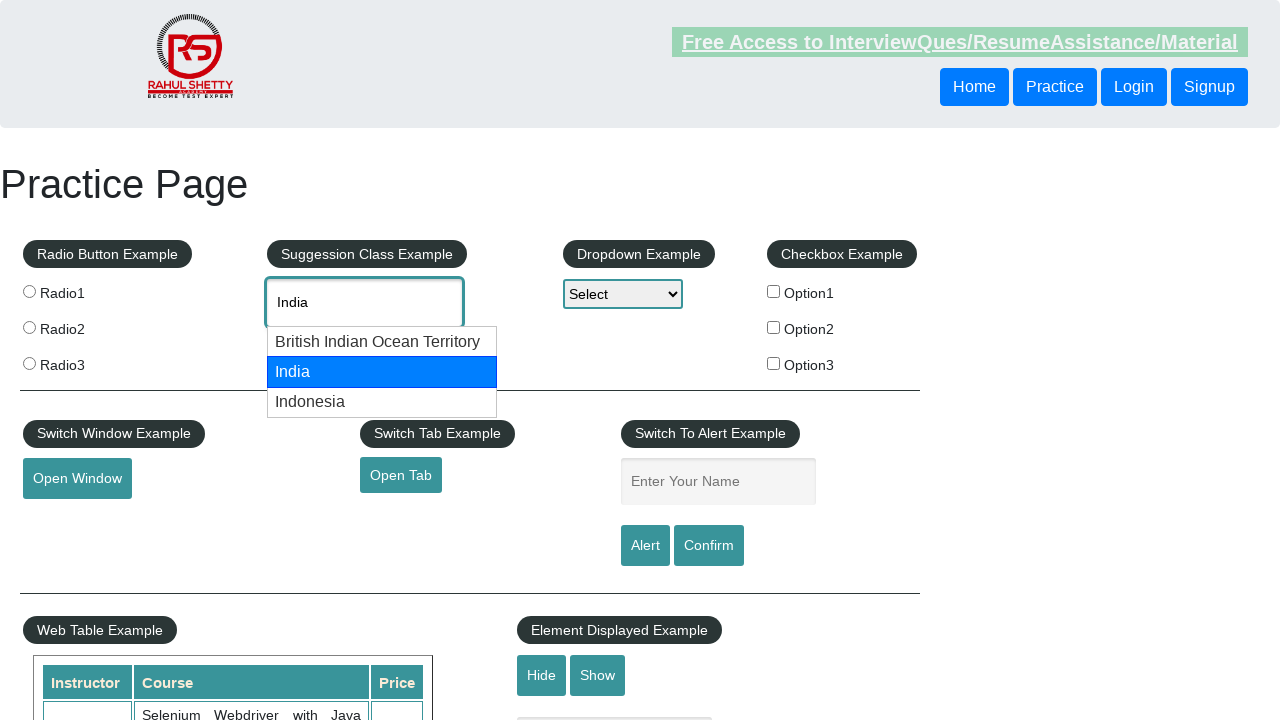

Pressed Tab key to confirm selection of 'India' from dropdown on #autocomplete
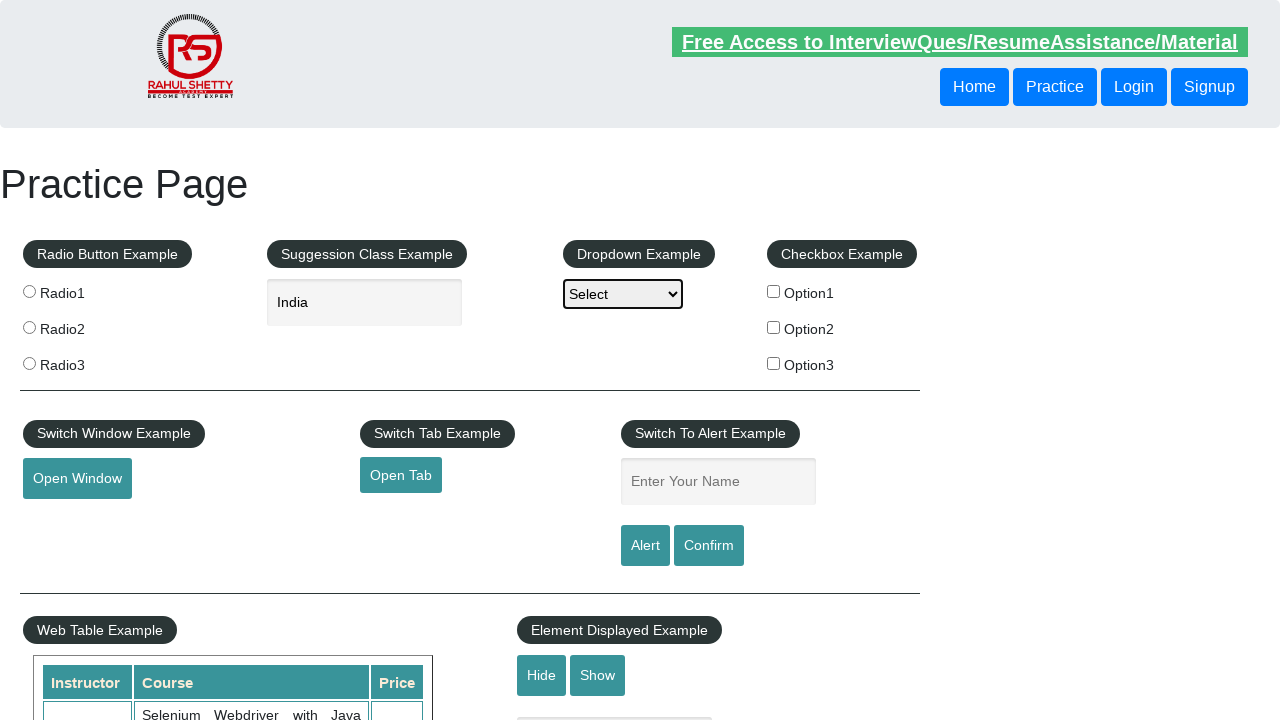

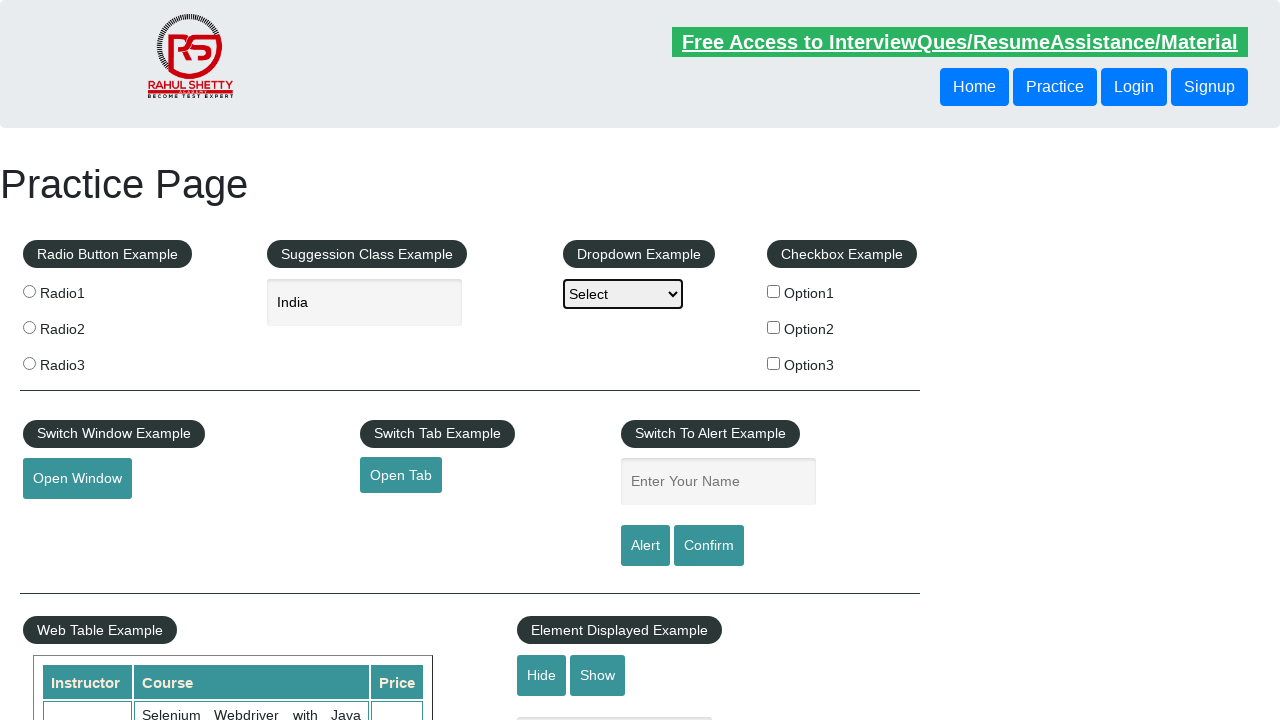